Navigates to the DemoQA homepage and waits briefly to verify the page loads successfully.

Starting URL: https://demoqa.com/

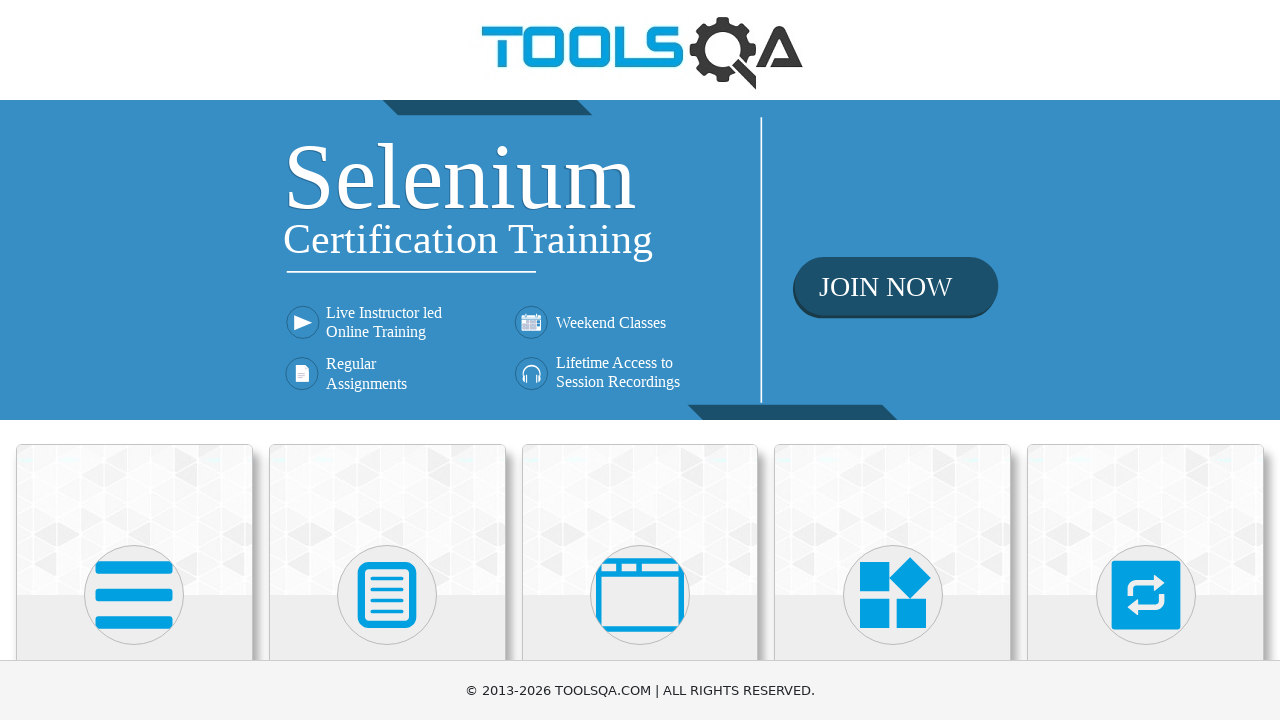

Navigated to DemoQA homepage
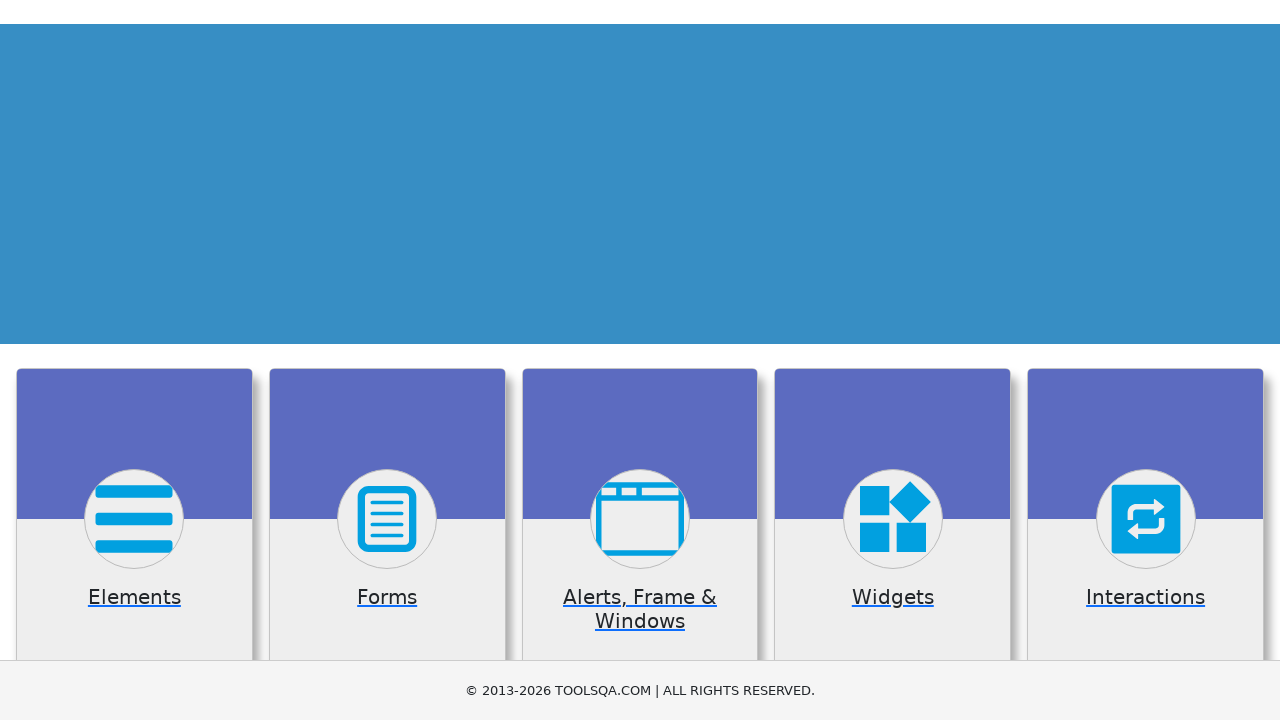

Page DOM content fully loaded
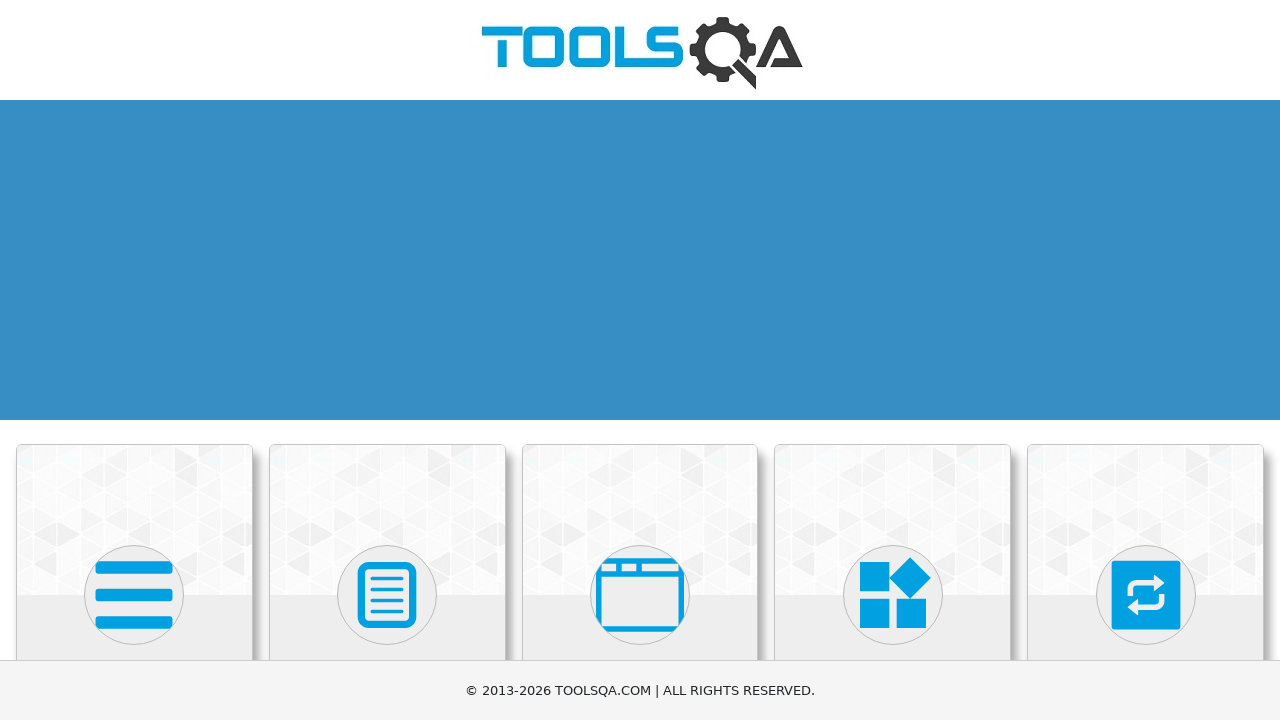

Homepage body element loaded and visible
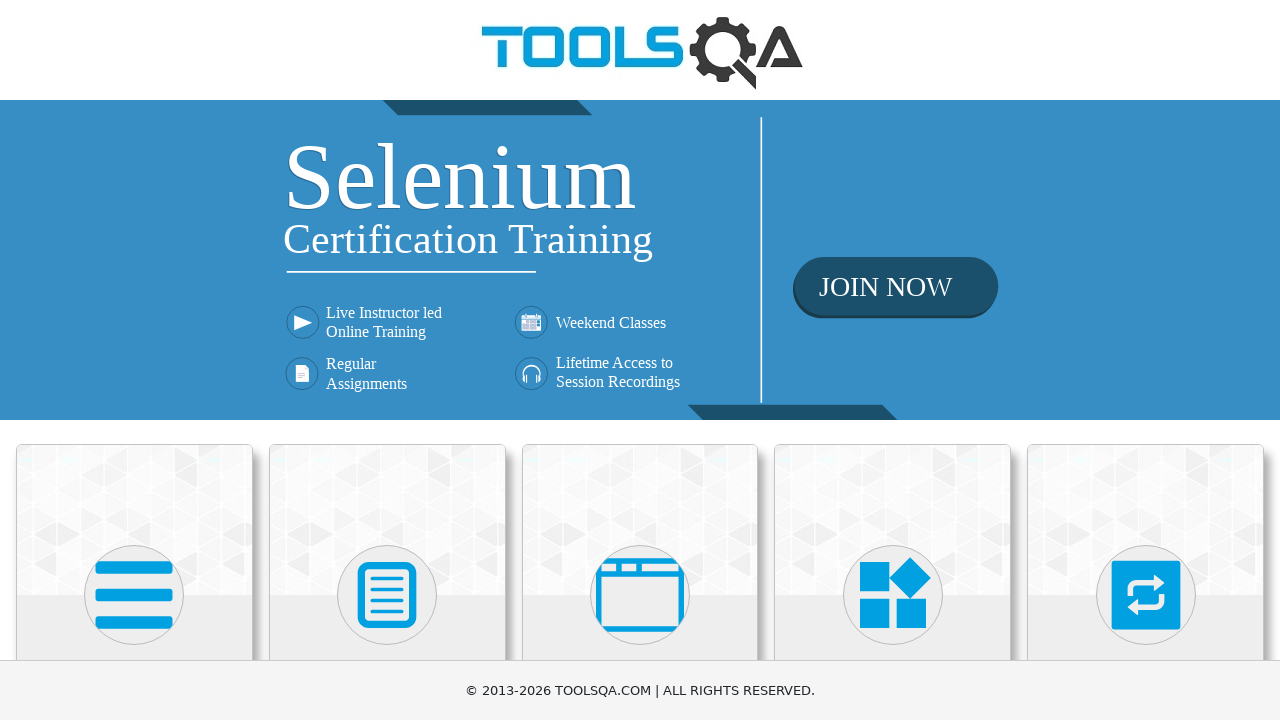

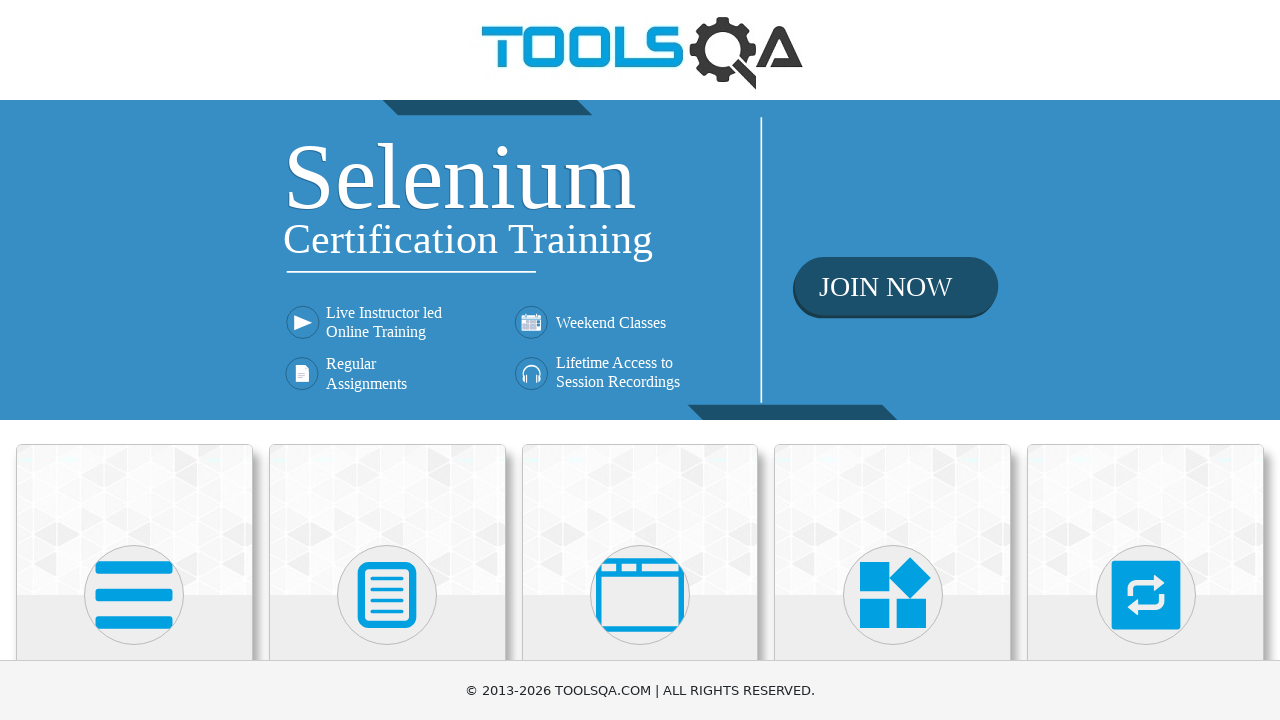